Tests clicking a sequence of buttons that appear one after another, verifying that all buttons can be clicked successfully and a completion message is displayed

Starting URL: https://eviltester.github.io/synchole/buttons.html

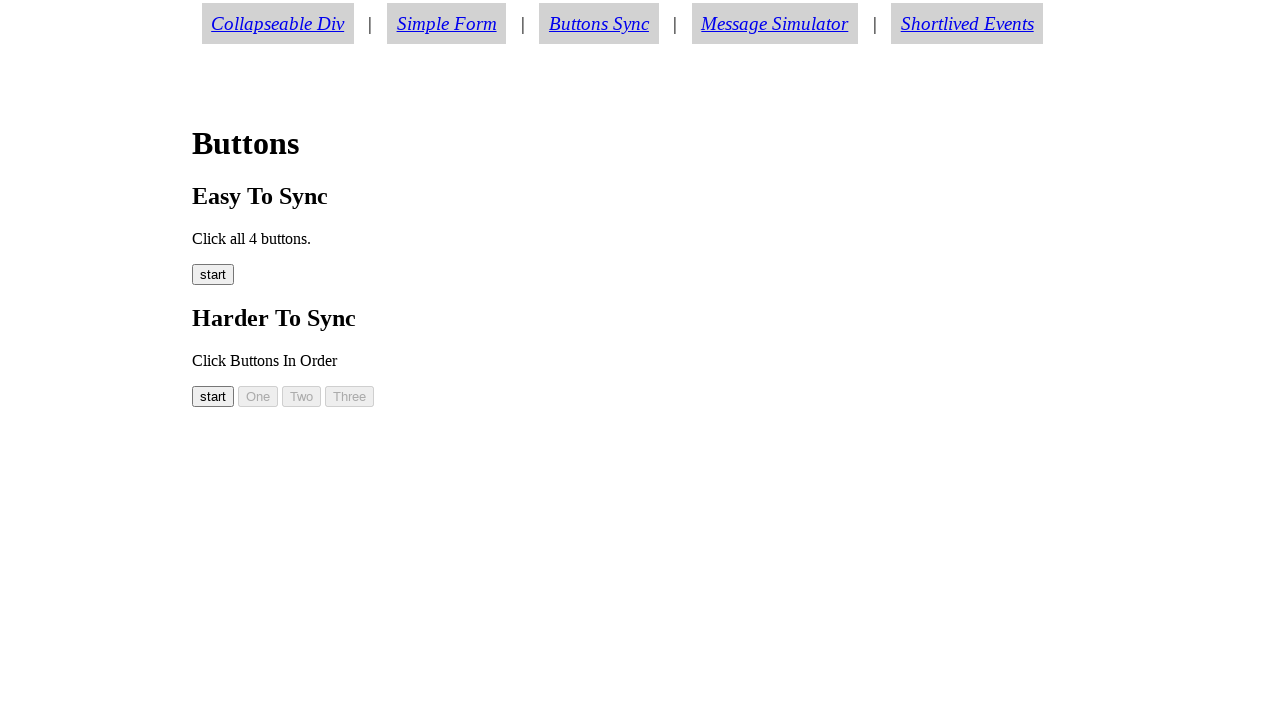

Clicked the start button (easy00) at (213, 275) on #easy00
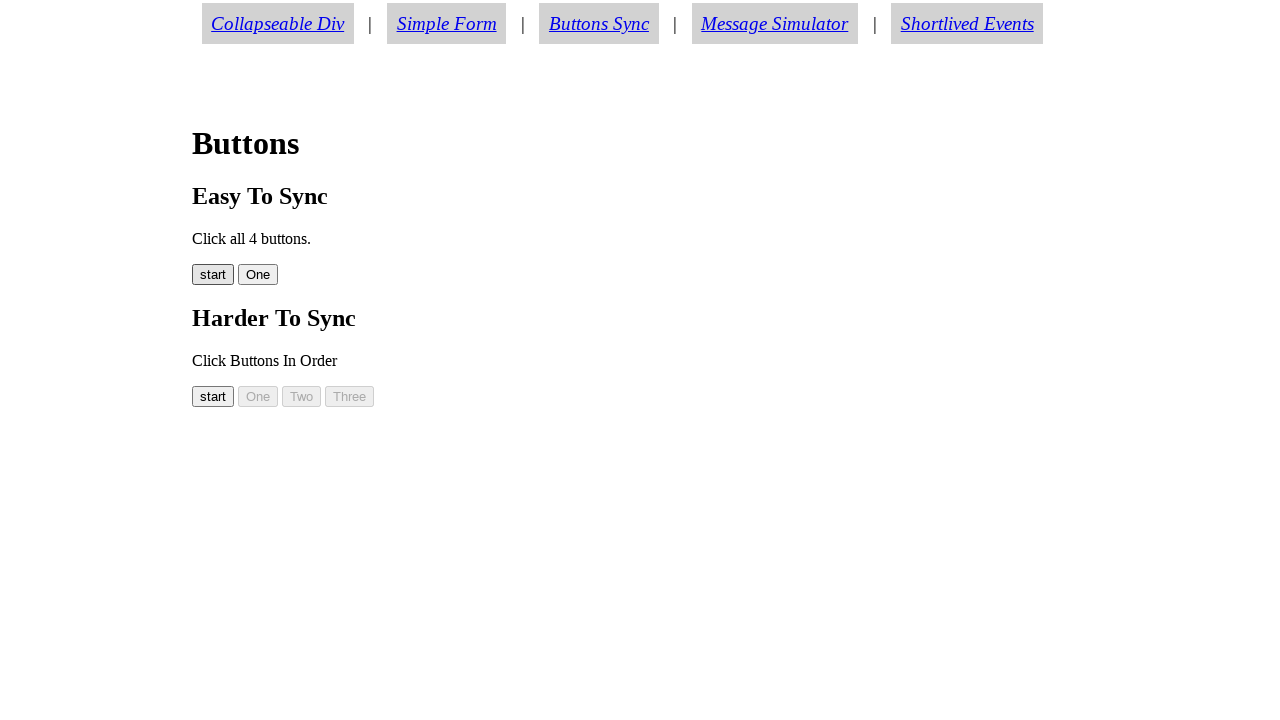

Button easy01 appeared
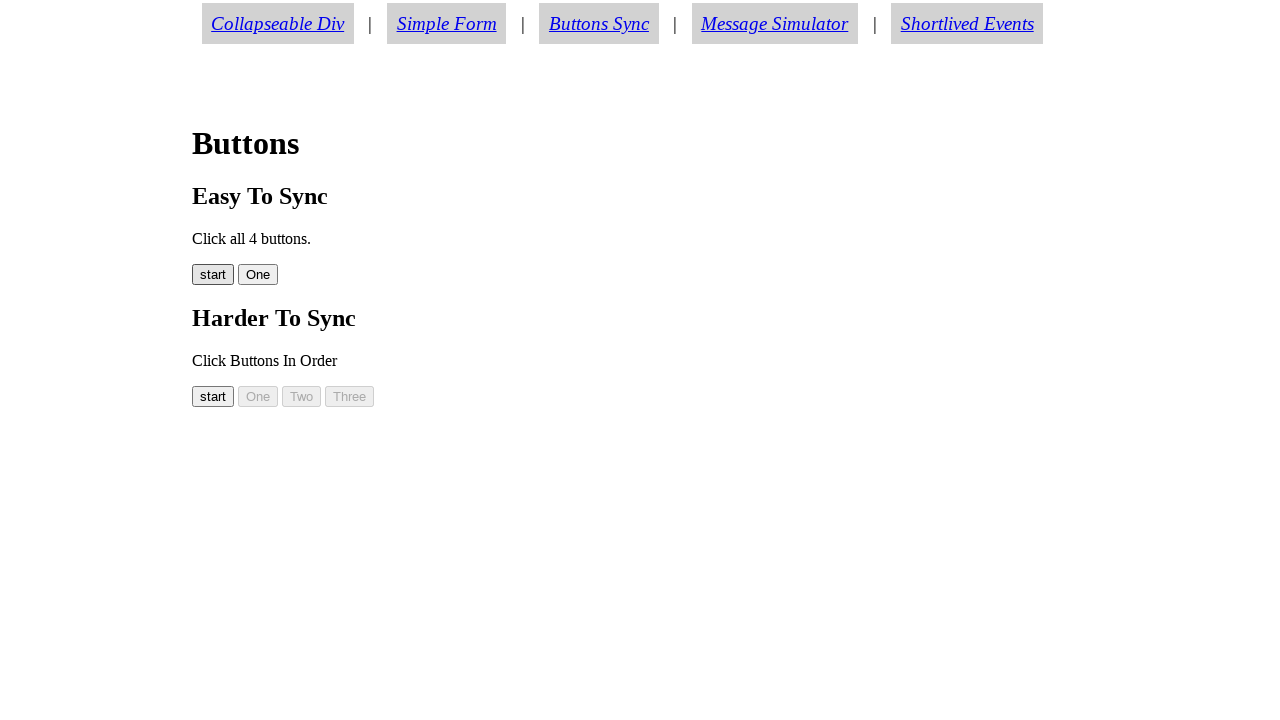

Clicked button easy01 at (258, 275) on #easy01
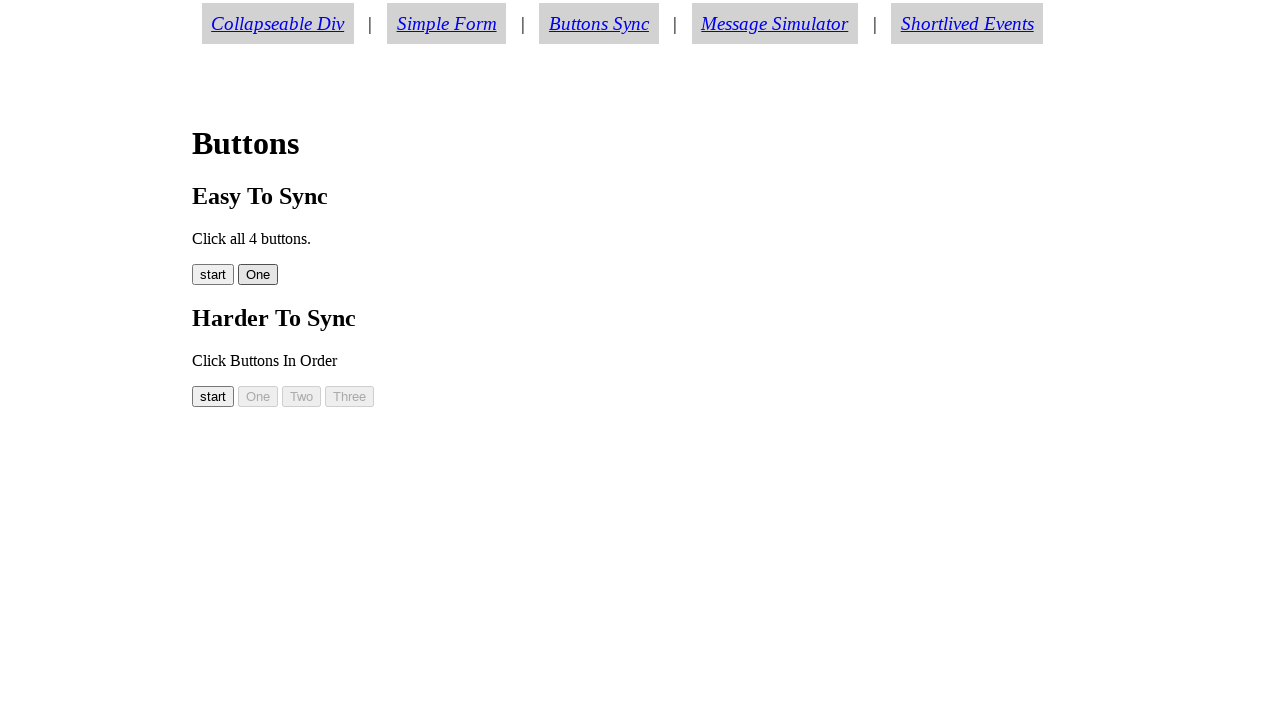

Button easy02 appeared
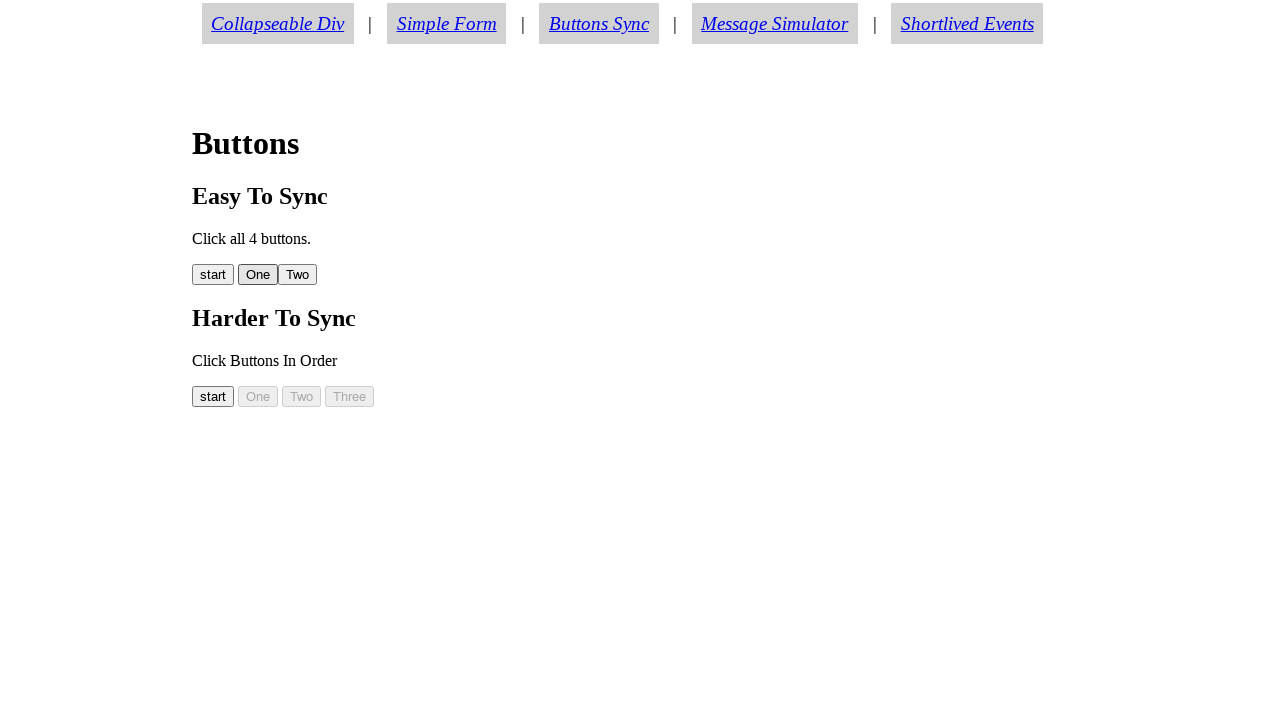

Clicked button easy02 at (298, 275) on #easy02
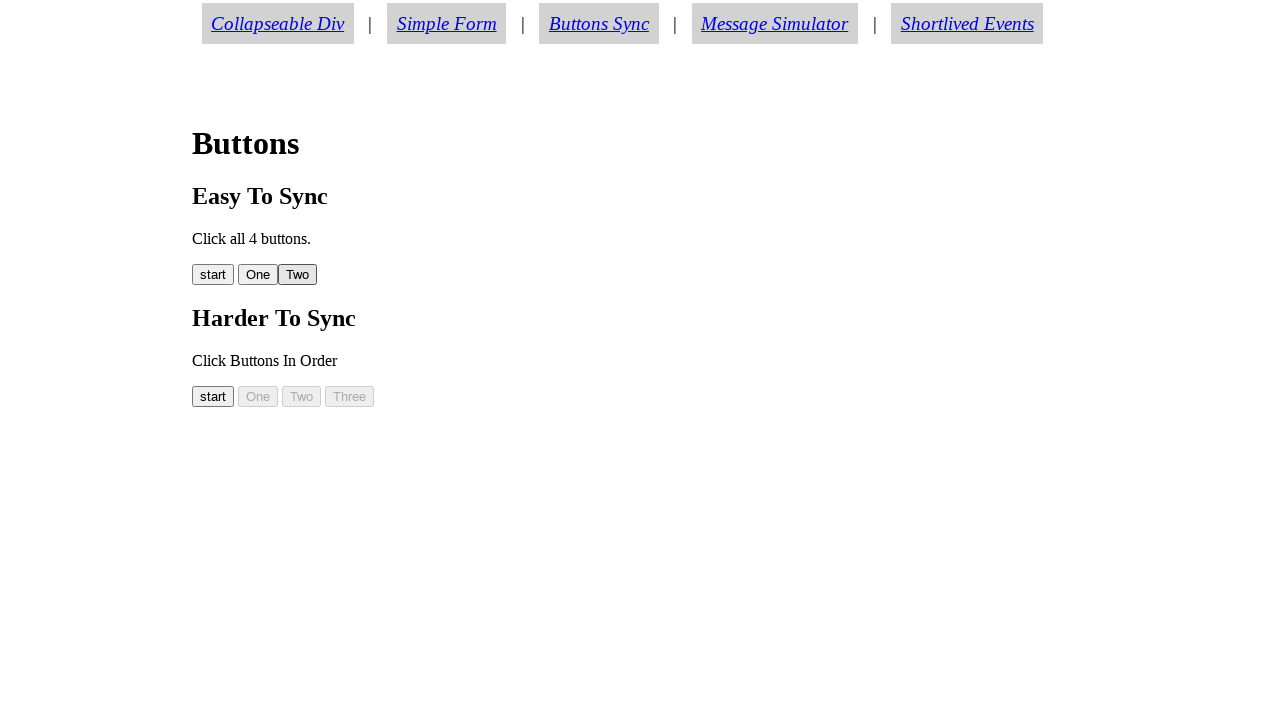

Button easy03 appeared
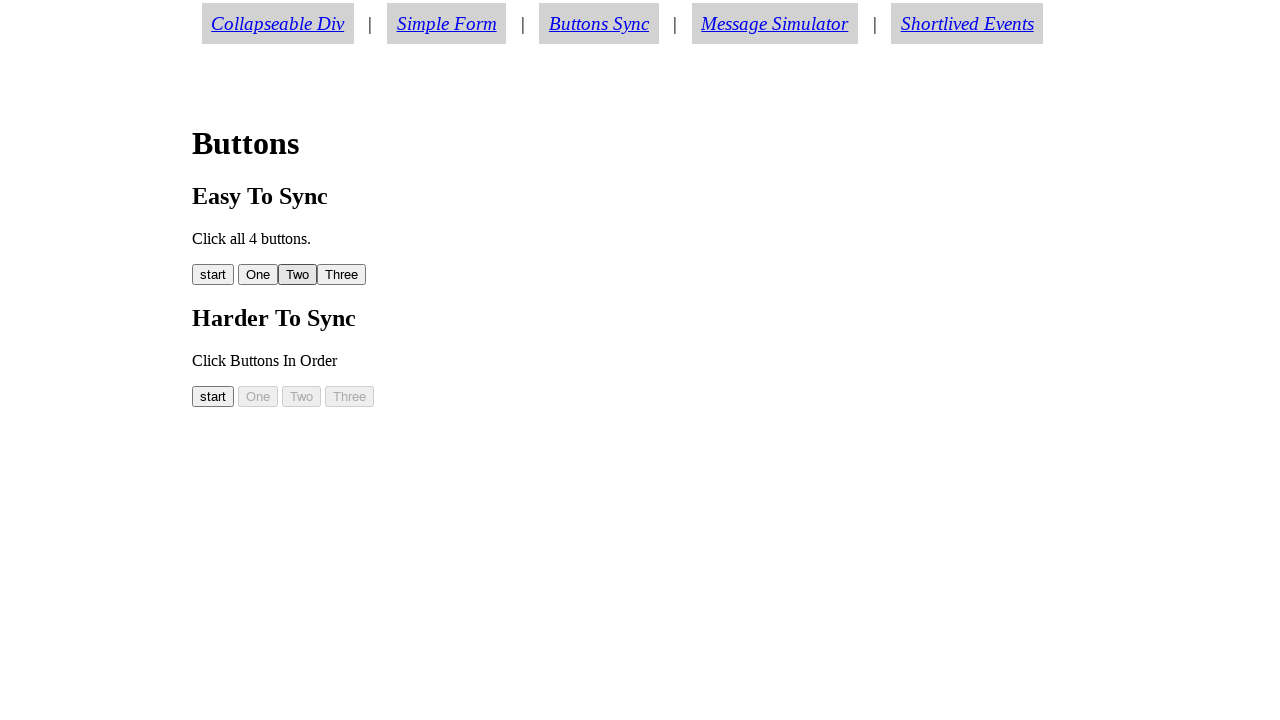

Clicked button easy03 at (342, 275) on #easy03
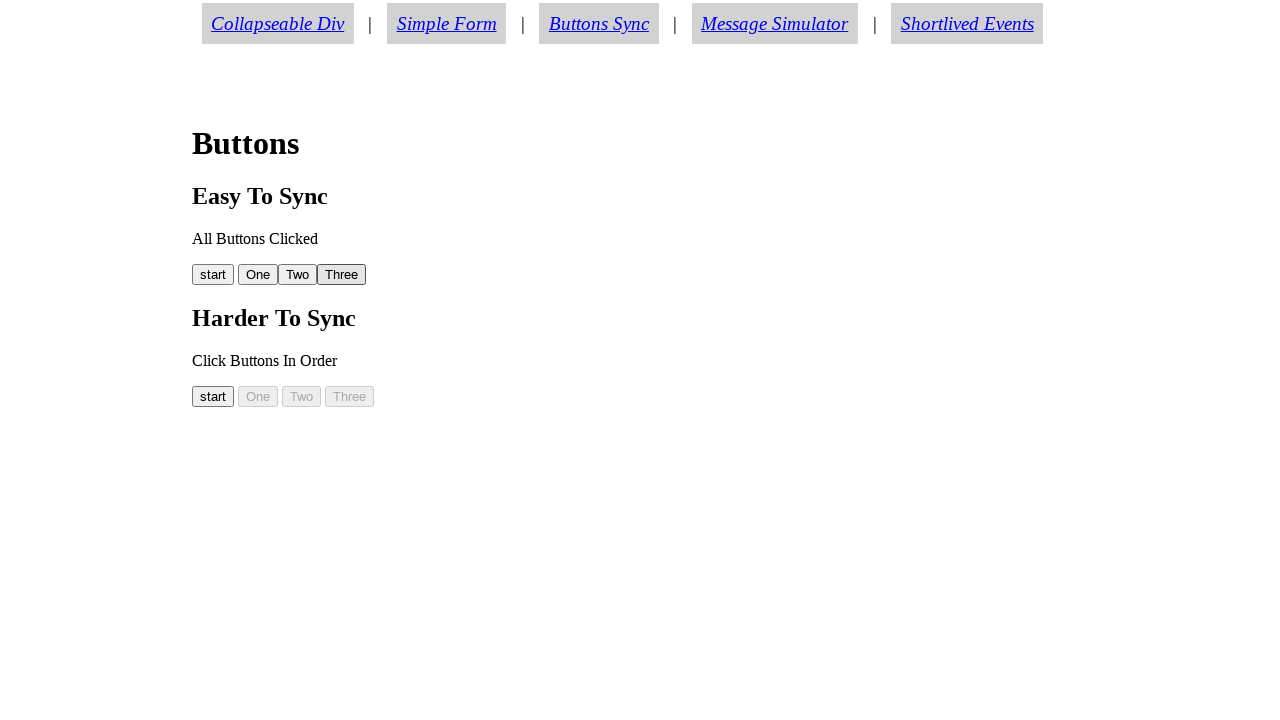

Completion message element appeared
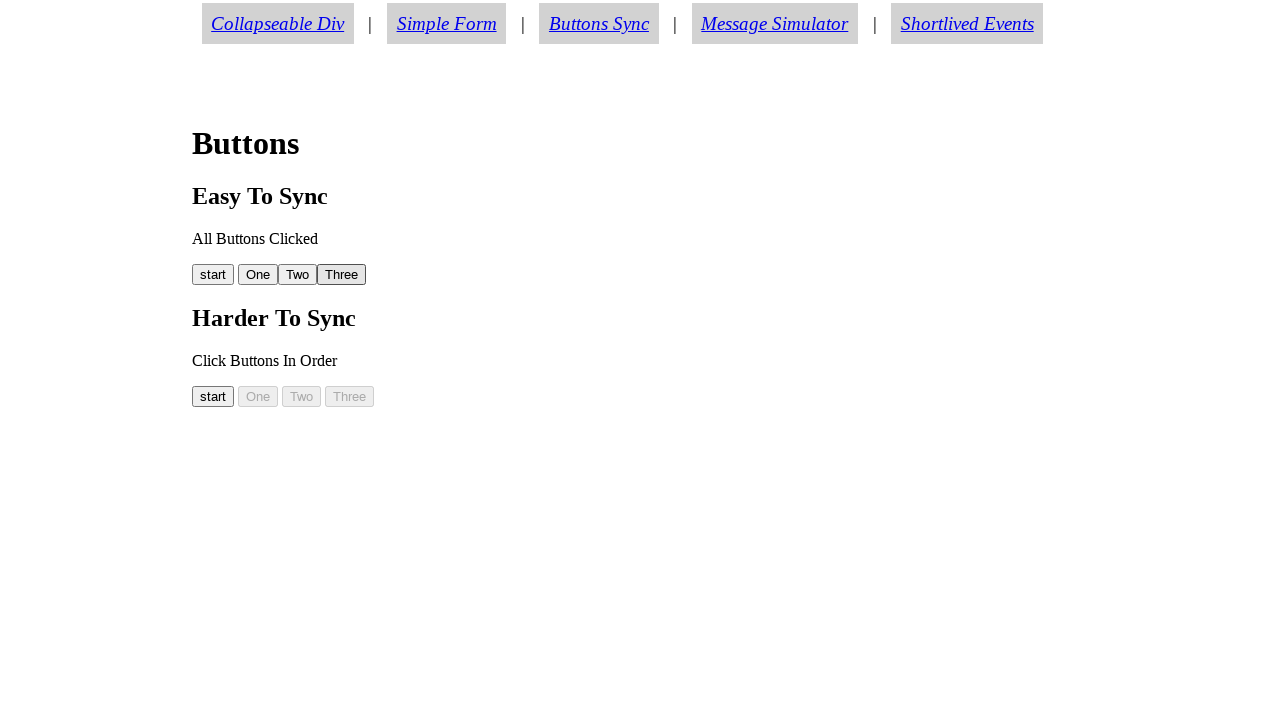

Retrieved completion message: 'All Buttons Clicked'
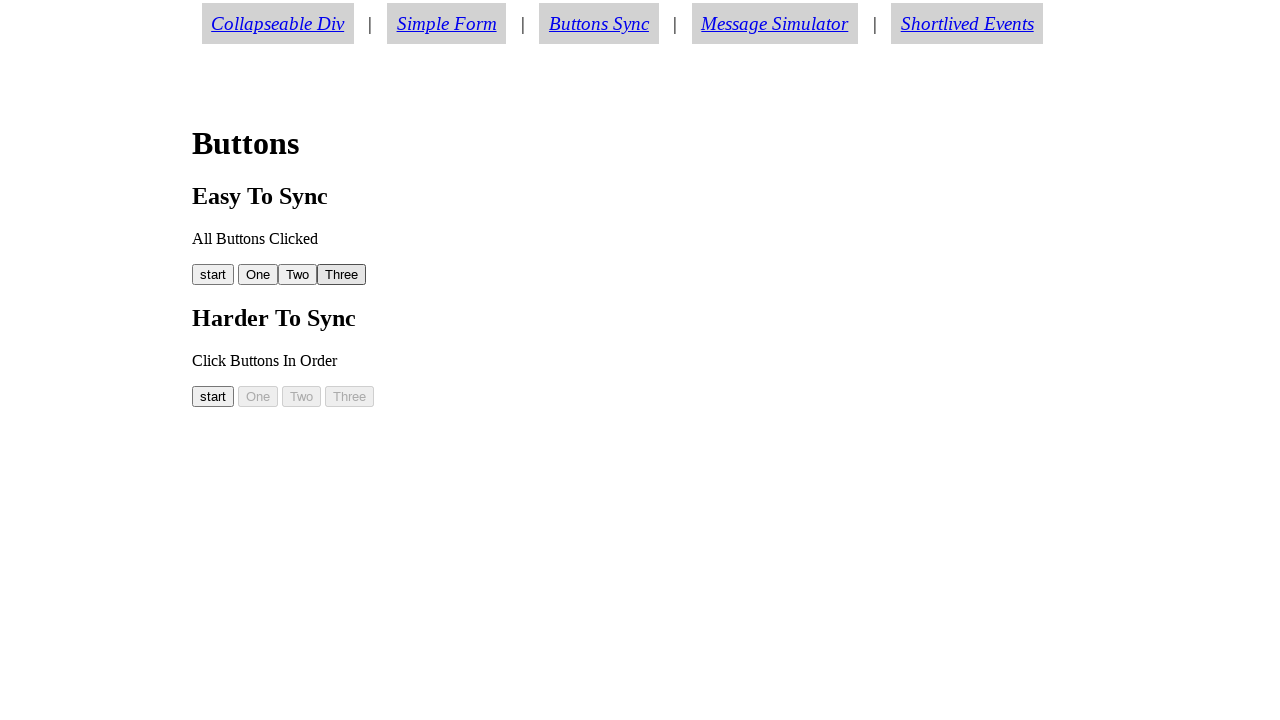

Verified completion message equals 'All Buttons Clicked'
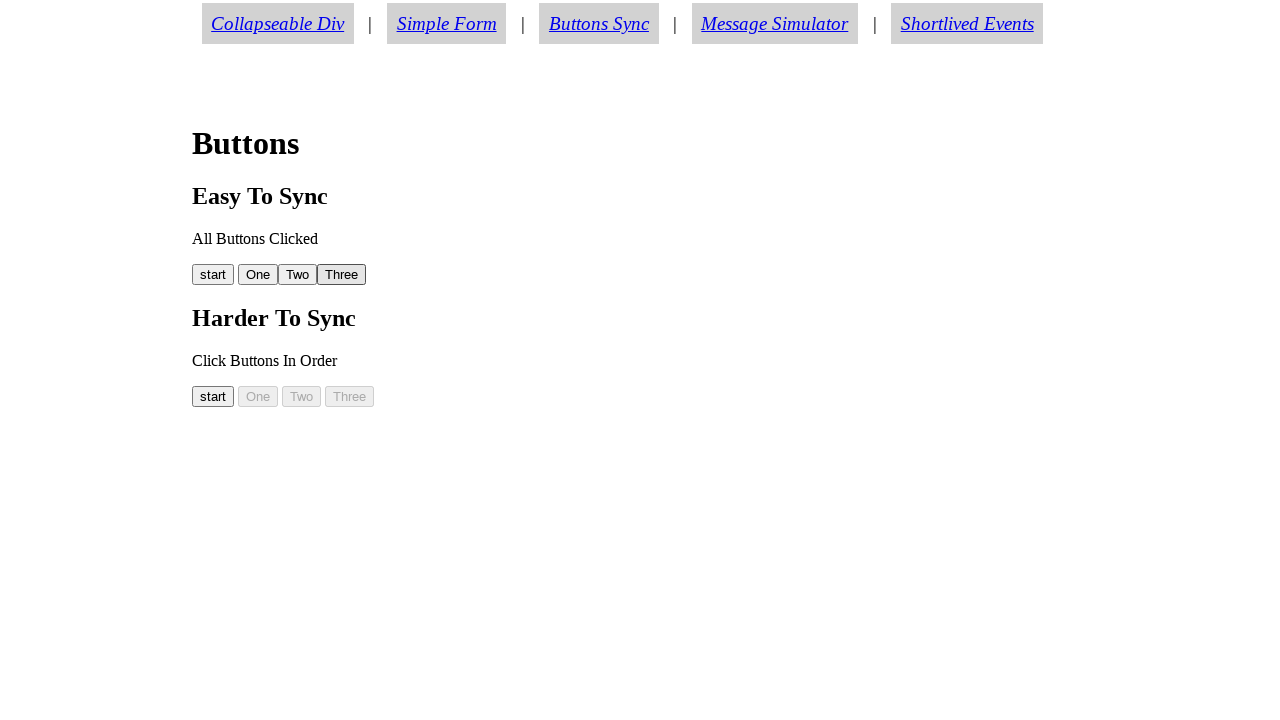

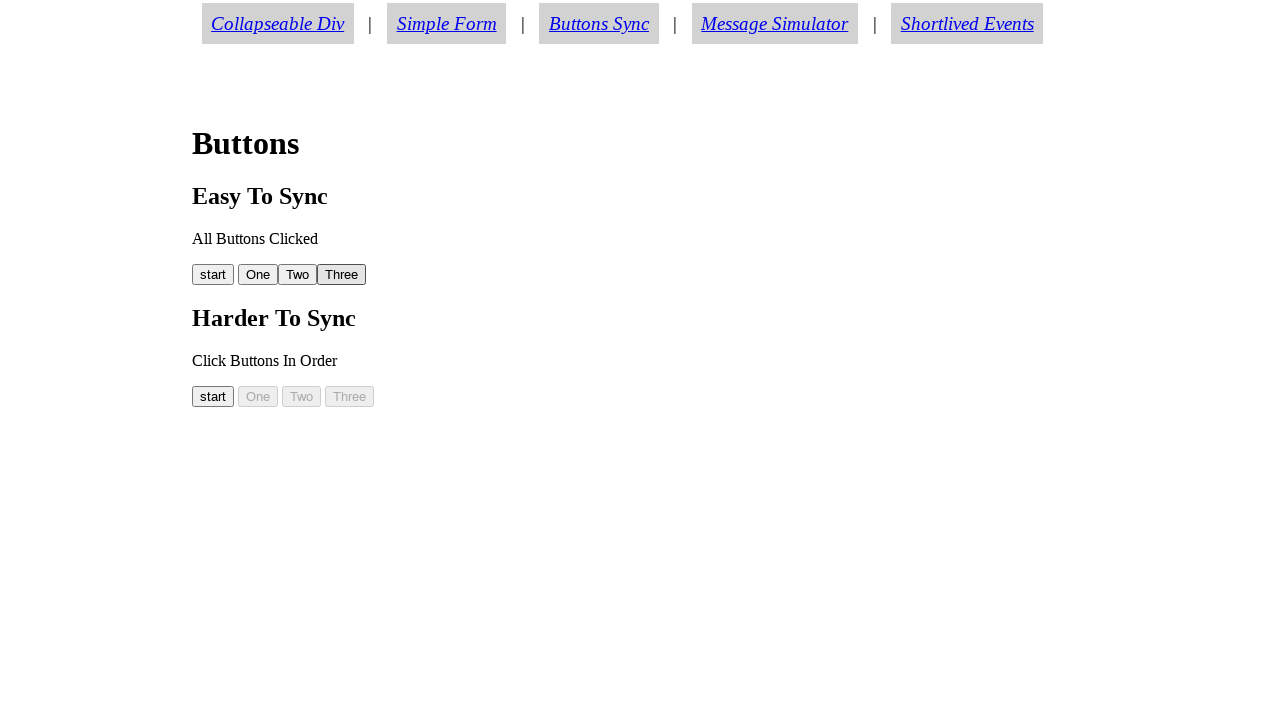